Navigates to a test automation practice page, adjusts the page zoom level using JavaScript, and locates specific elements on the page including a pagination web table section.

Starting URL: https://testautomationpractice.blogspot.com/

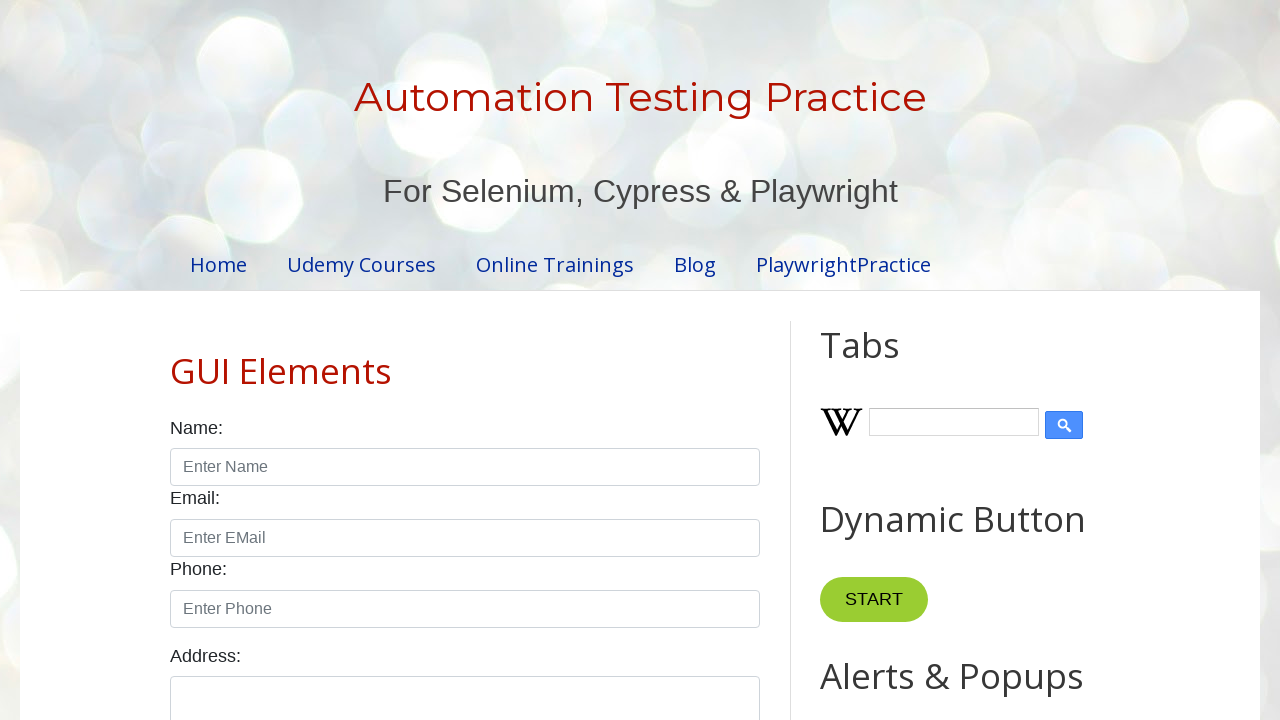

Set viewport size to 1920x1080
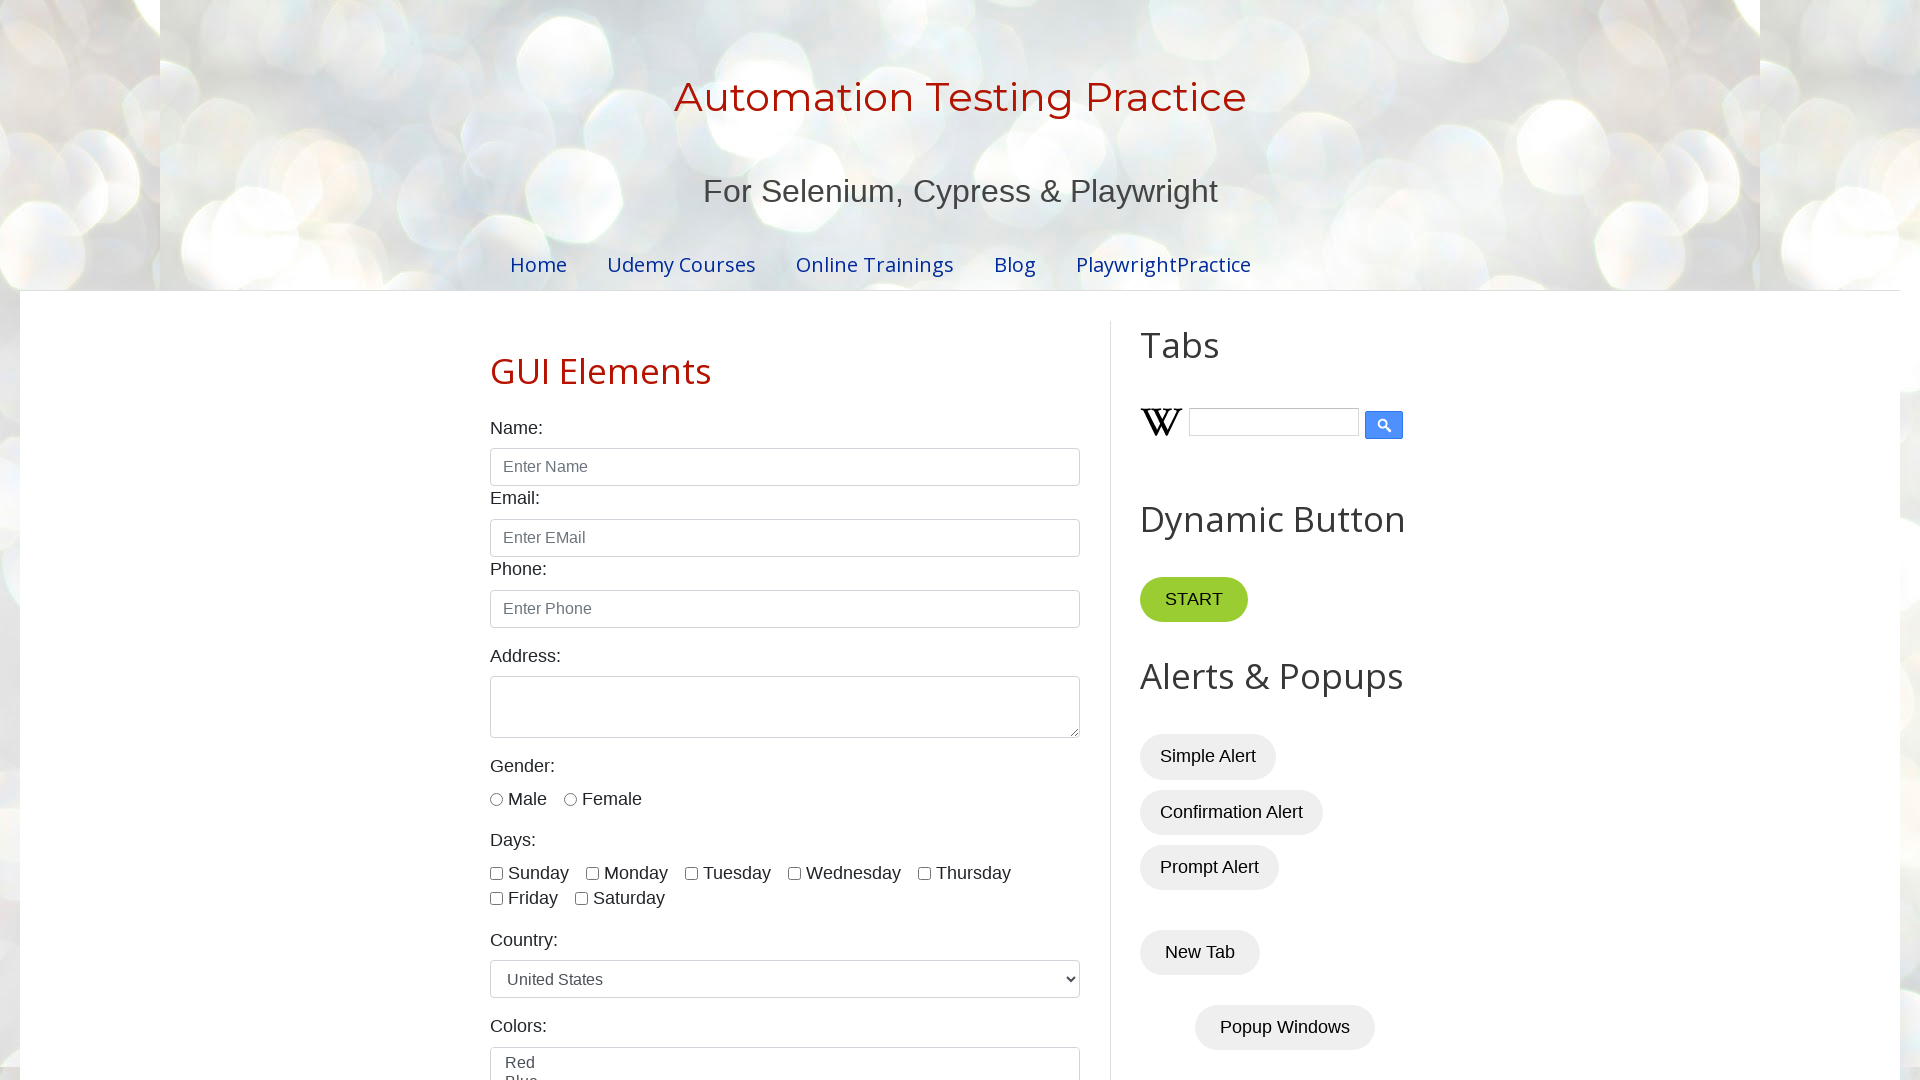

Set page zoom to 25% using JavaScript
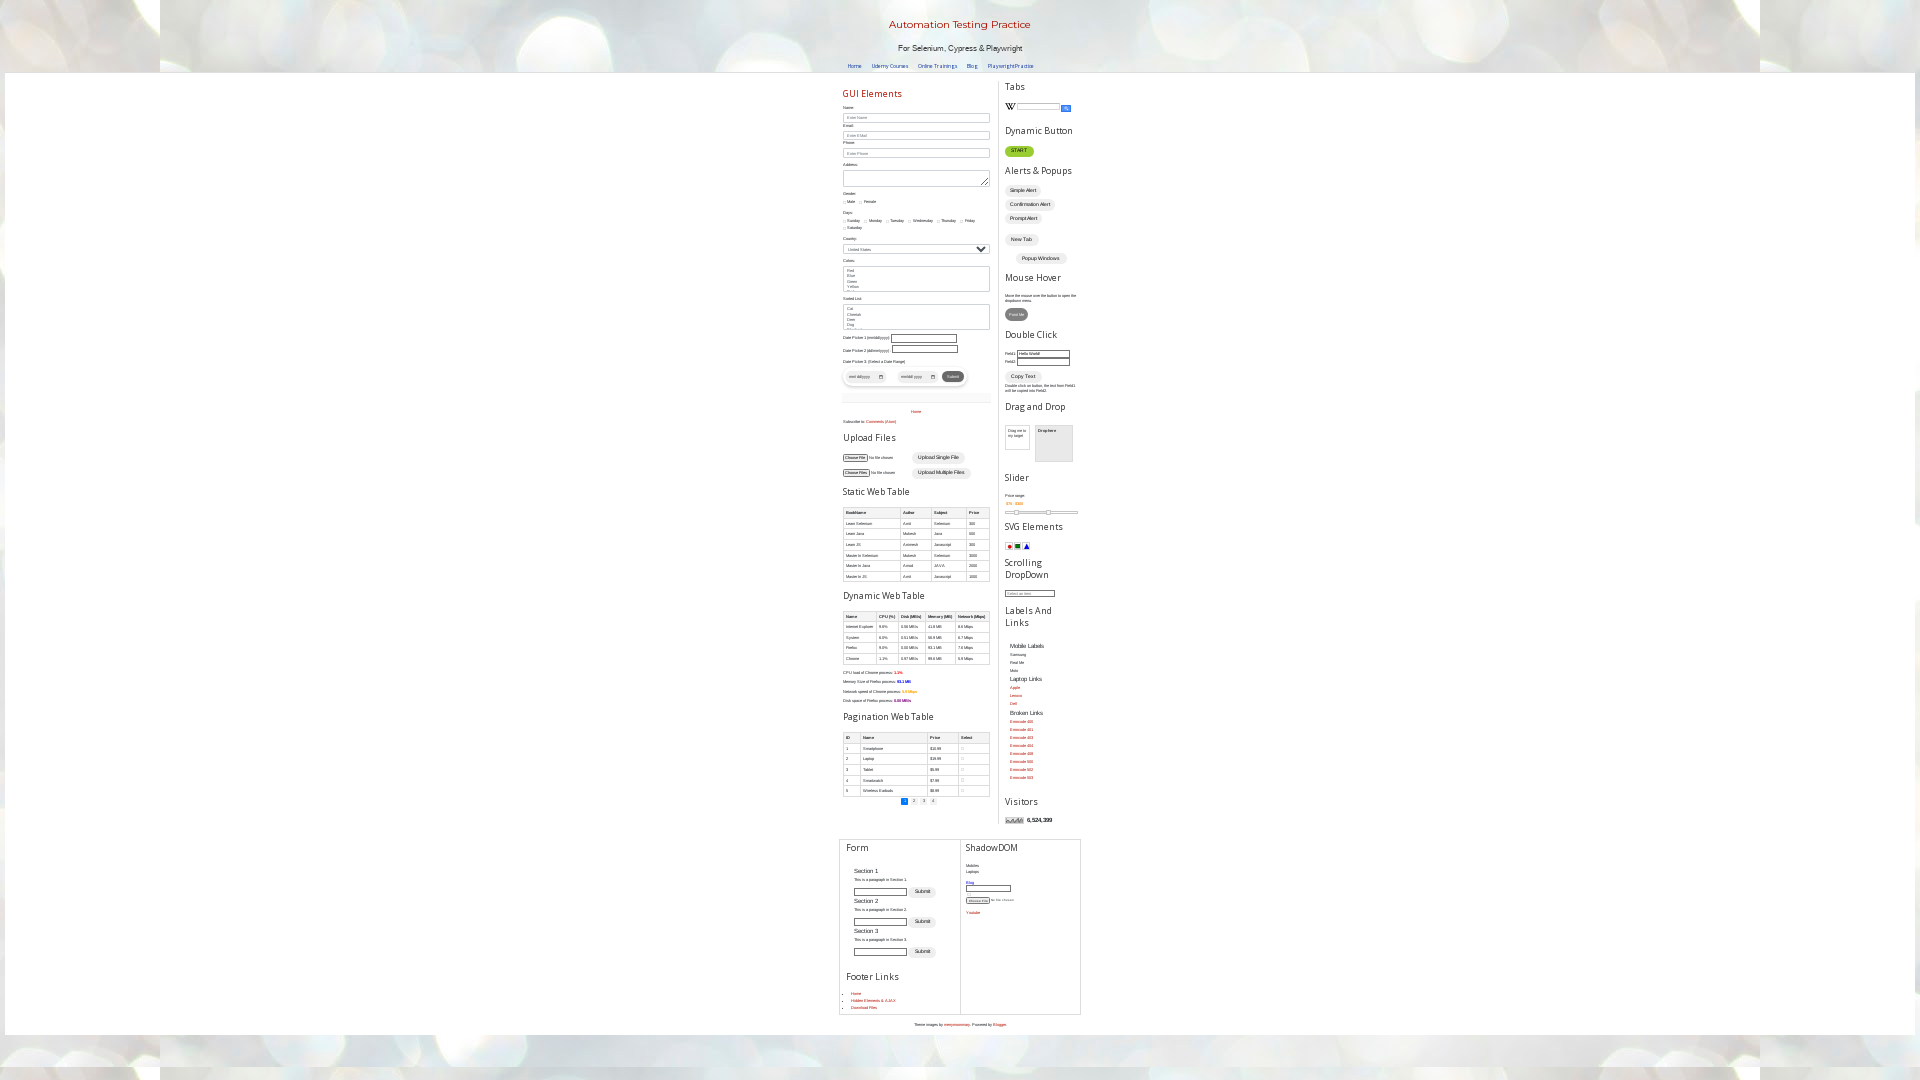

Located HTML12 div element
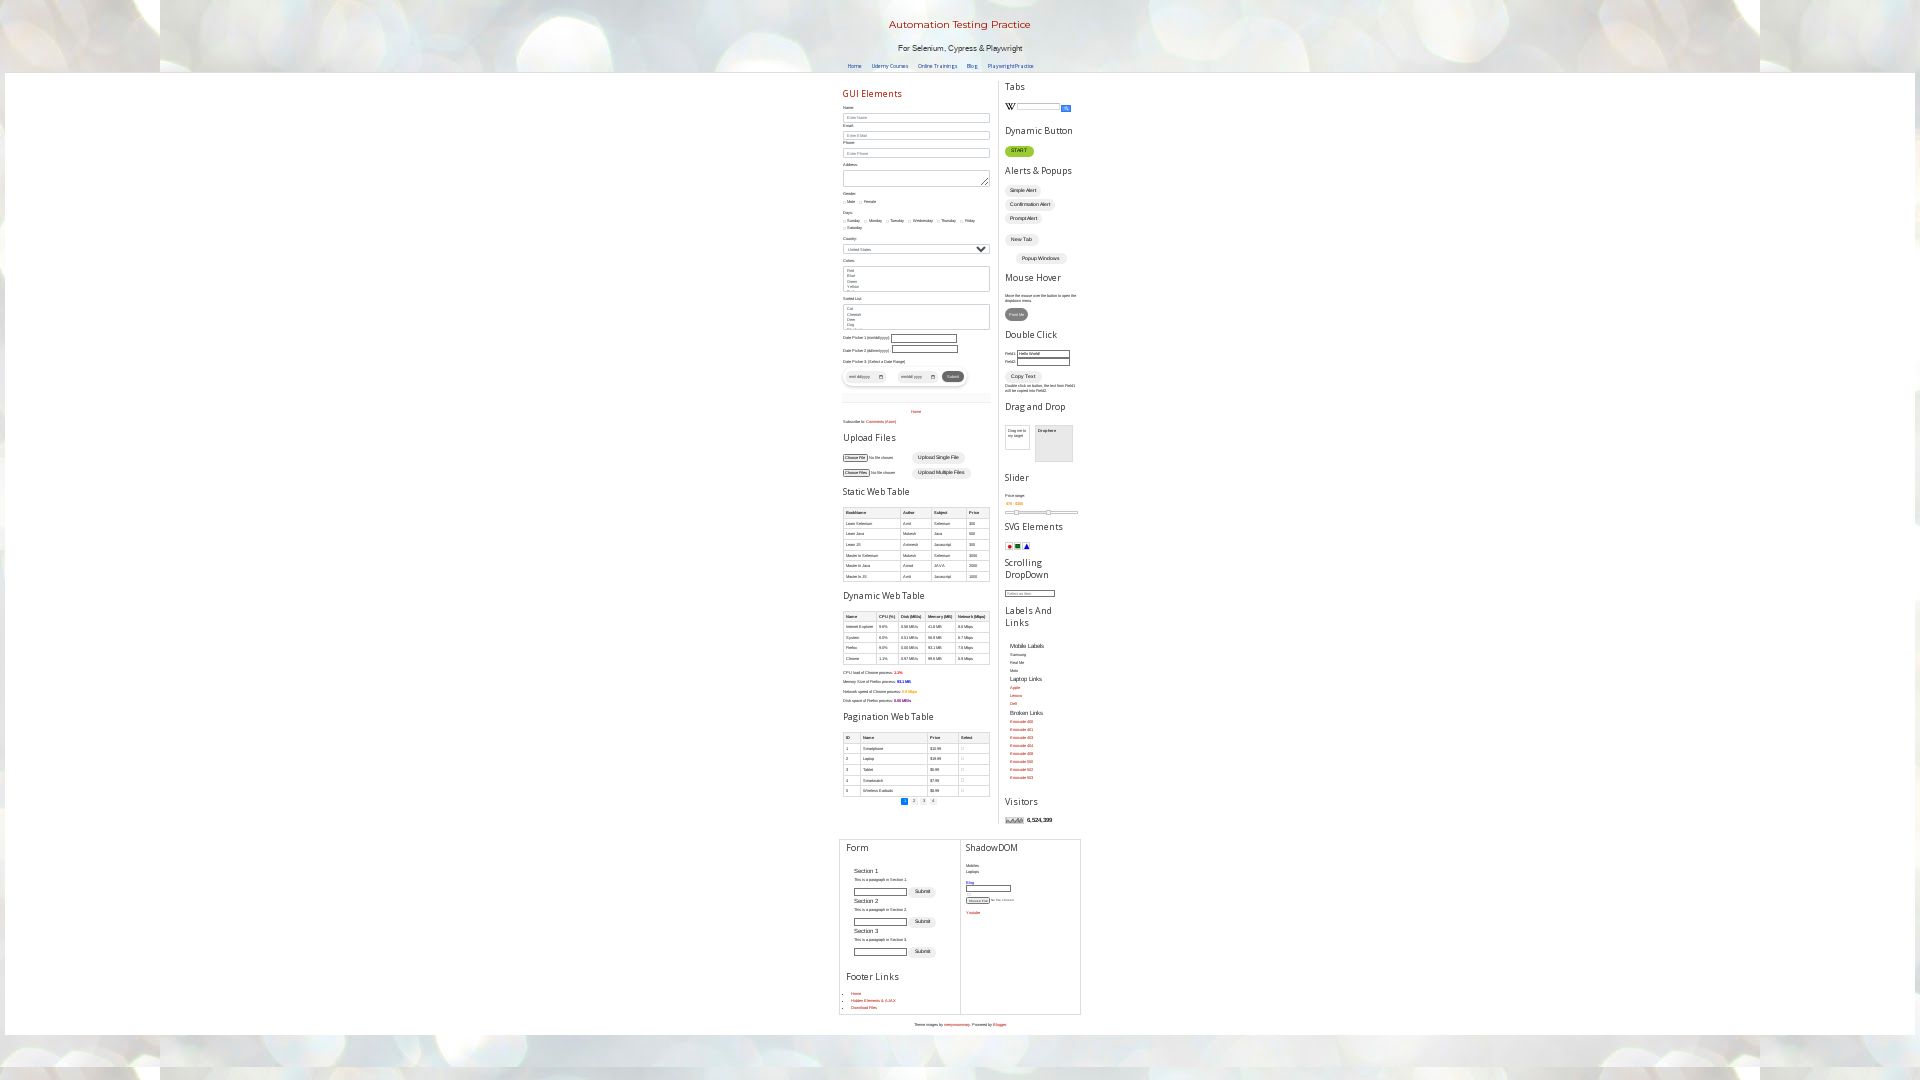

Located Pagination Web Table heading
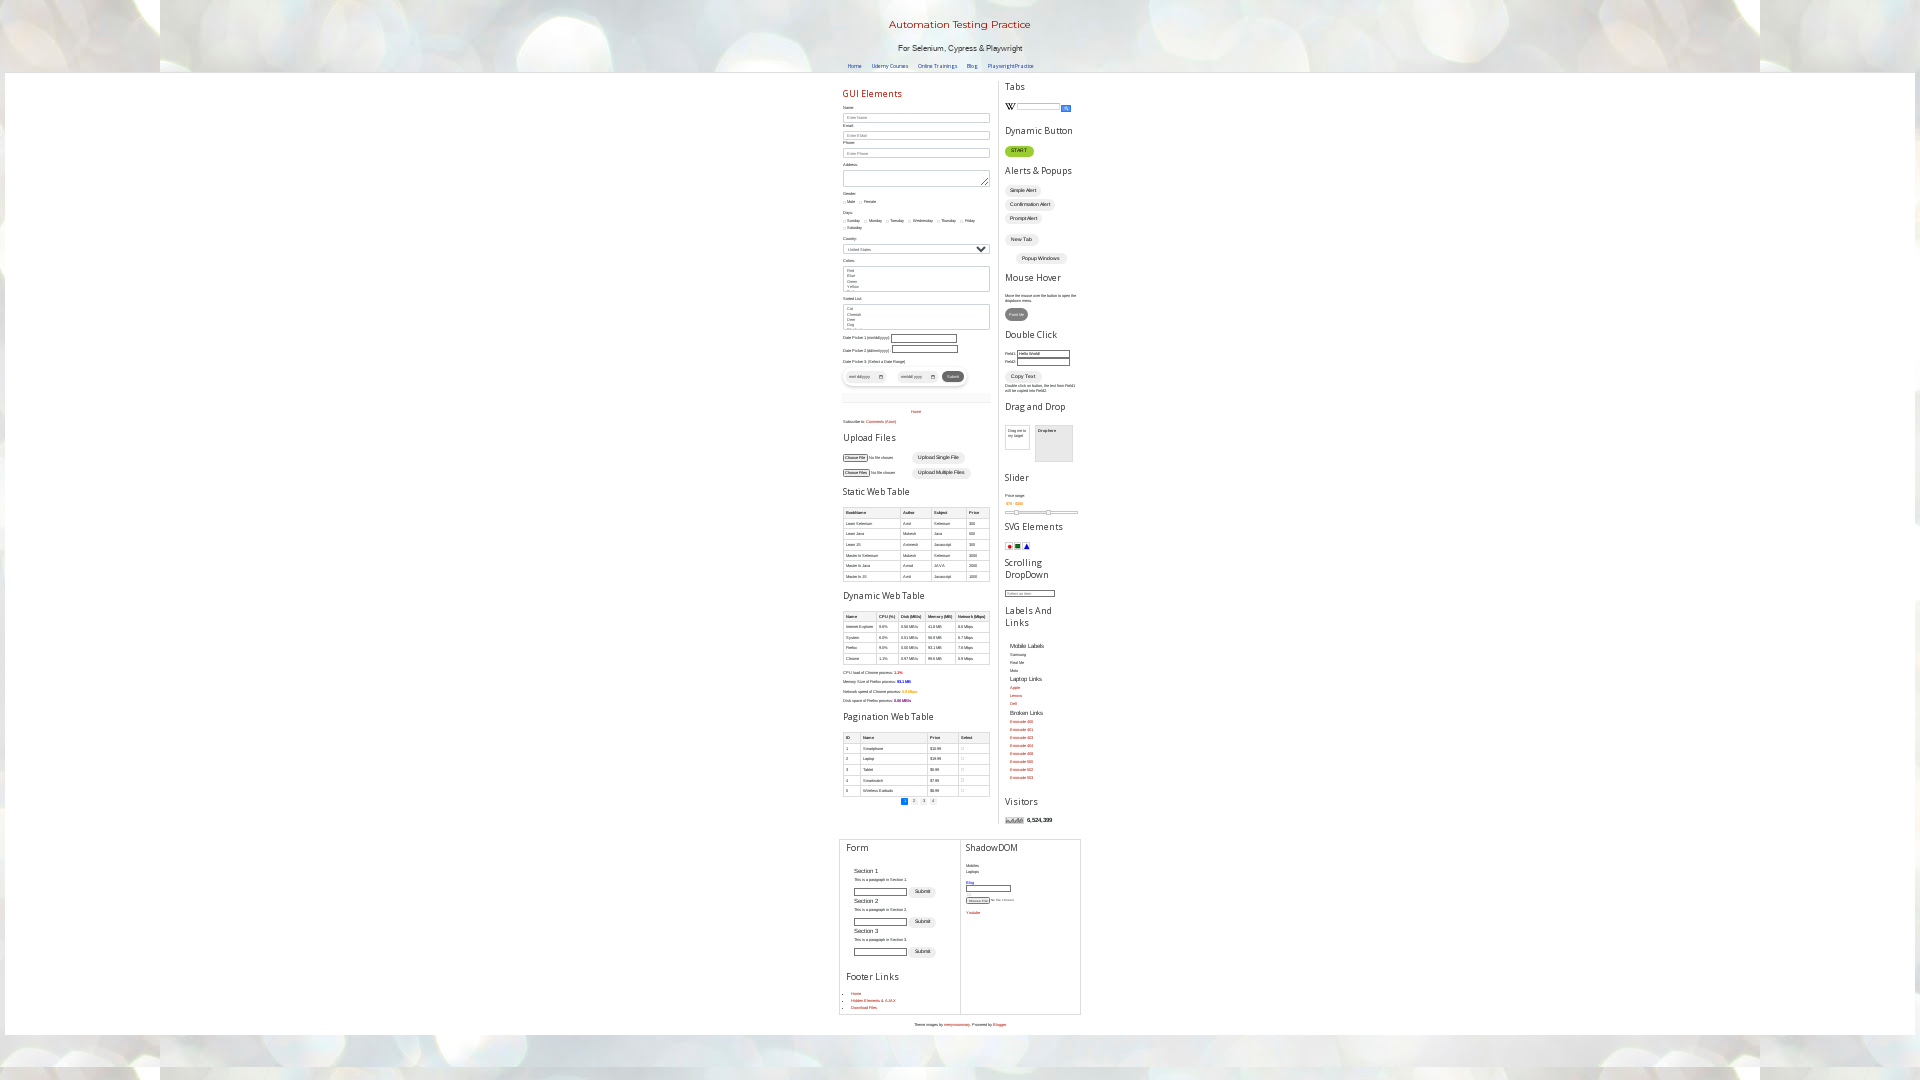

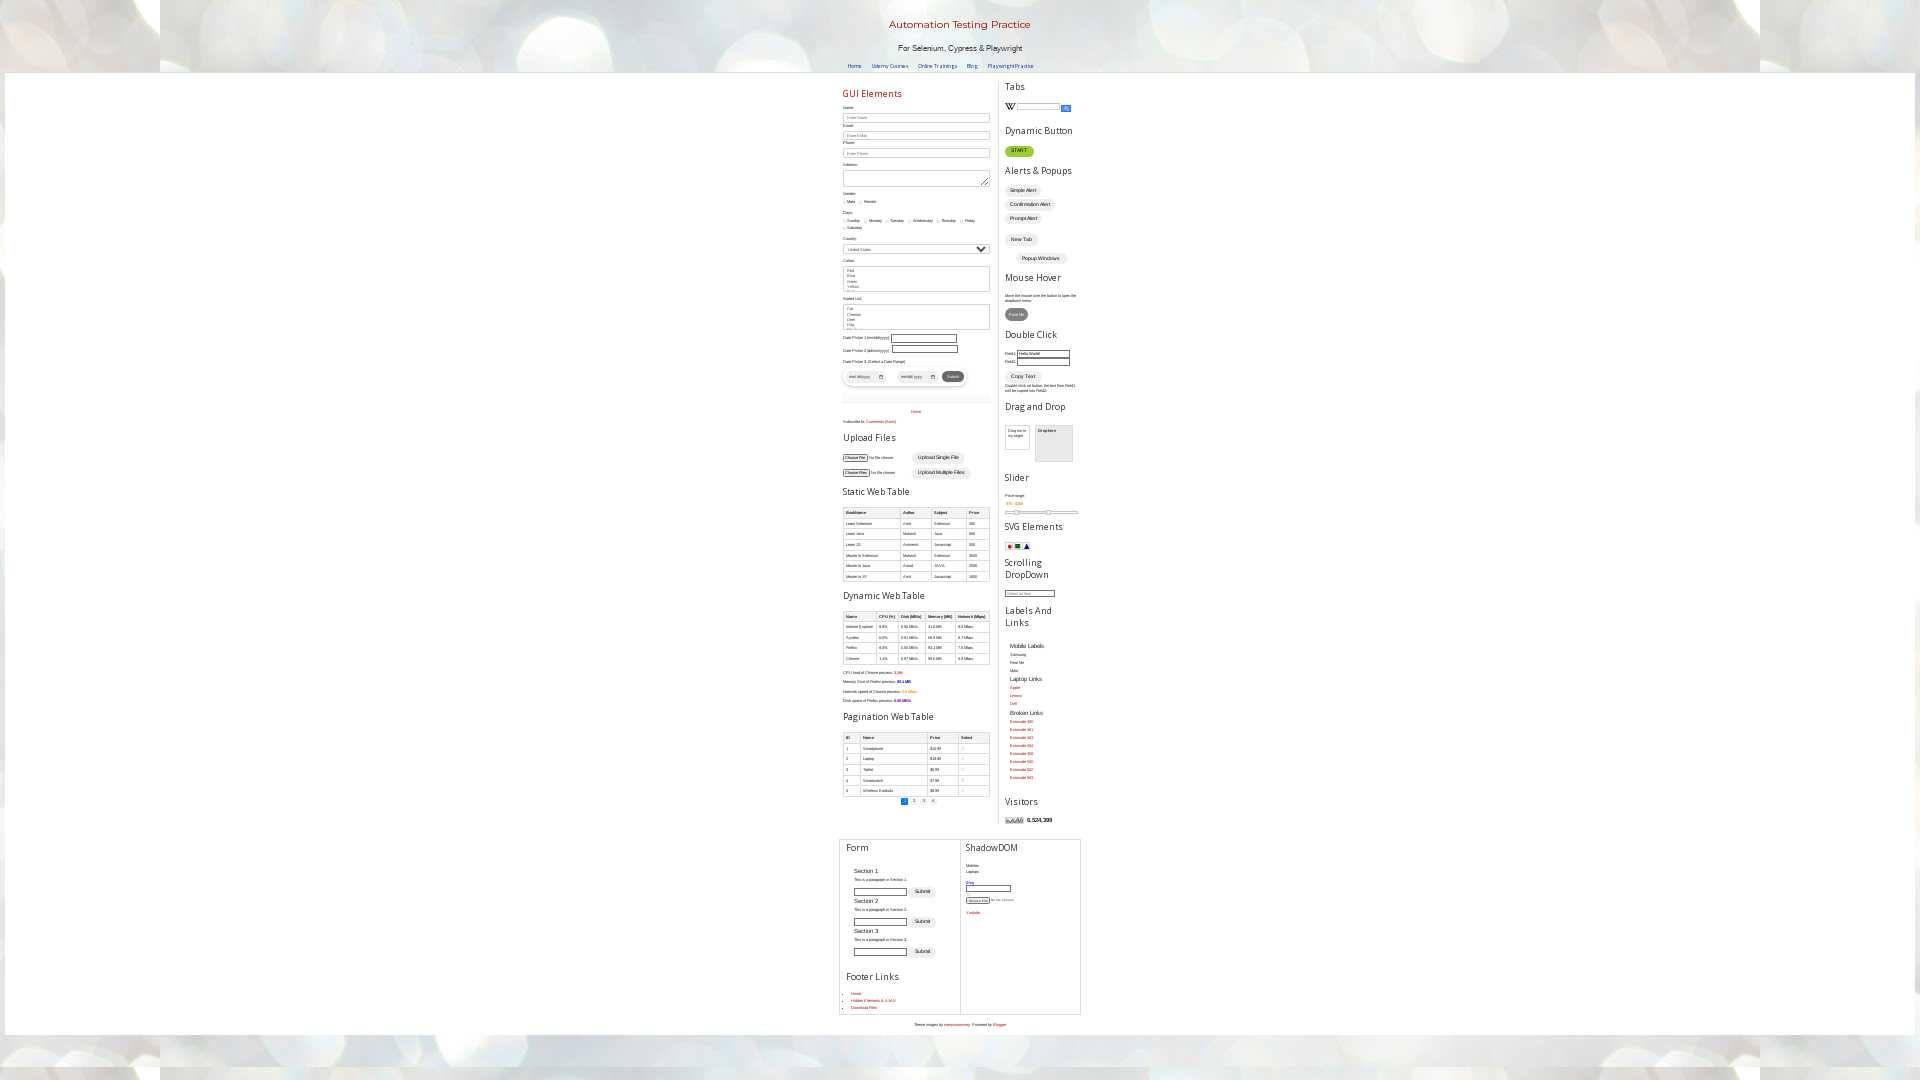